Tests the Checkboxes page by clicking the link and verifying the first checkbox is unchecked by default

Starting URL: http://the-internet.herokuapp.com/

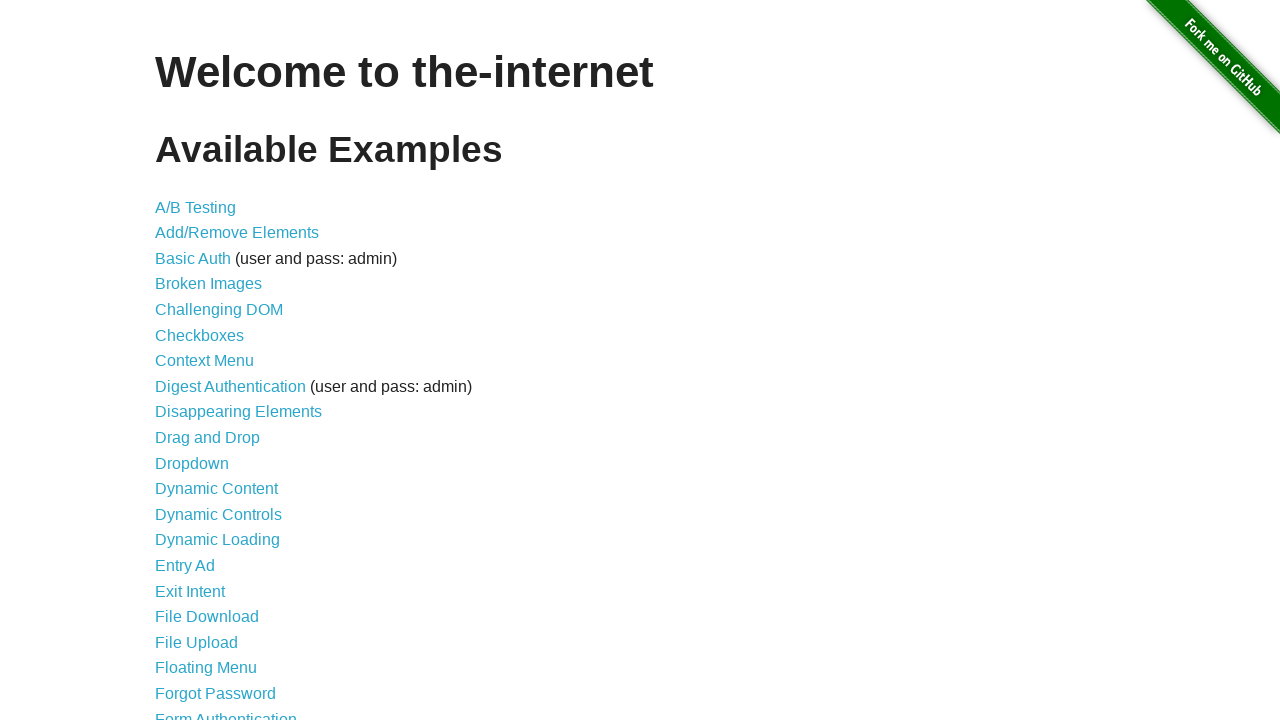

Clicked on Checkboxes link at (200, 335) on text="Checkboxes"
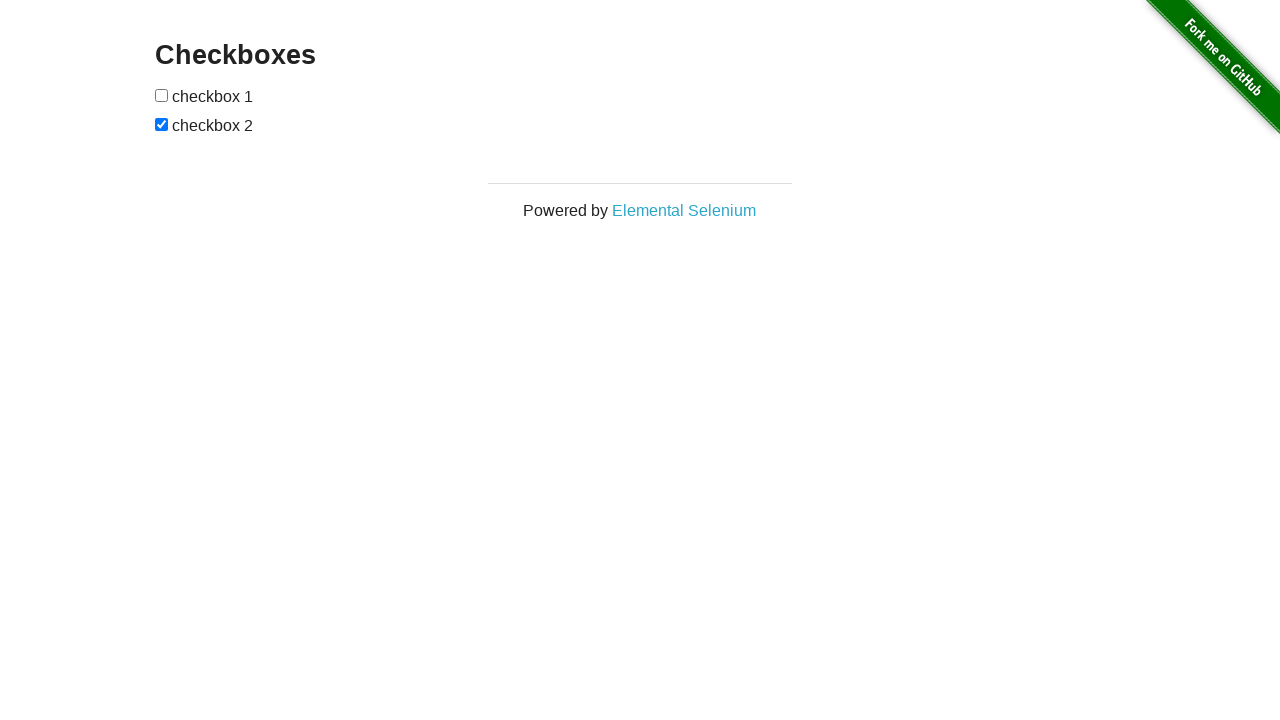

Retrieved checked state of first checkbox
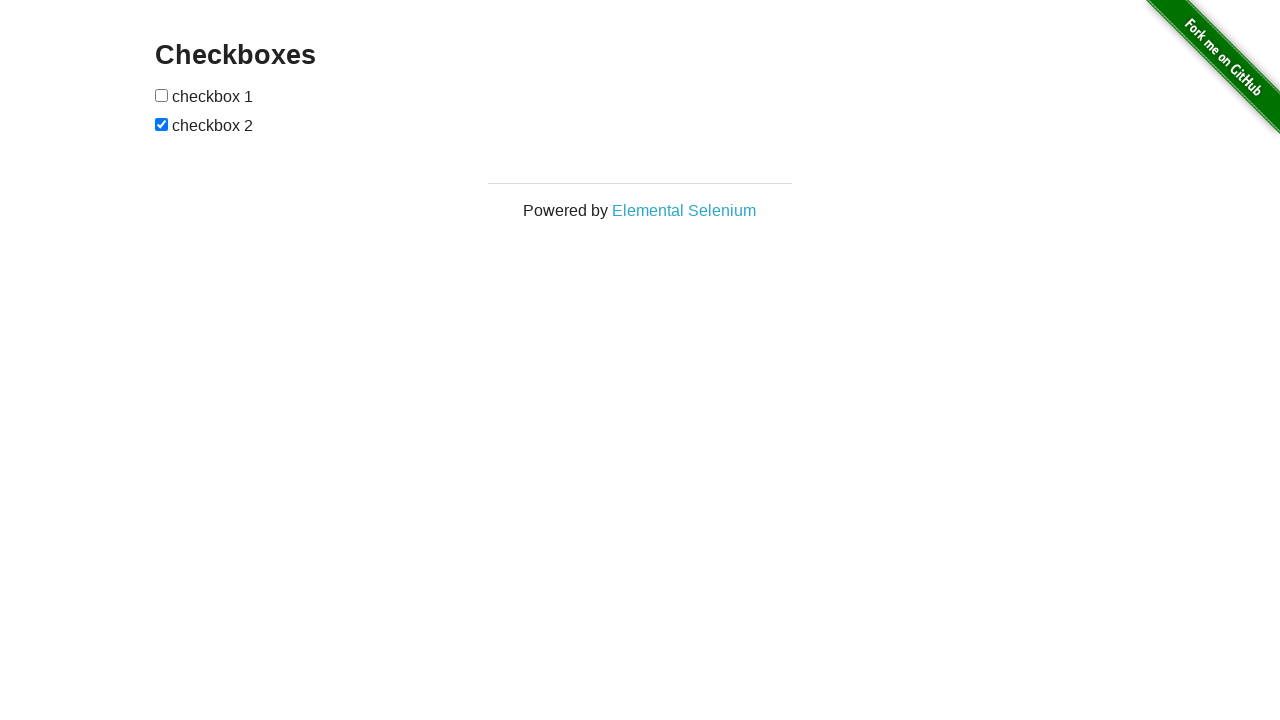

Verified first checkbox is unchecked
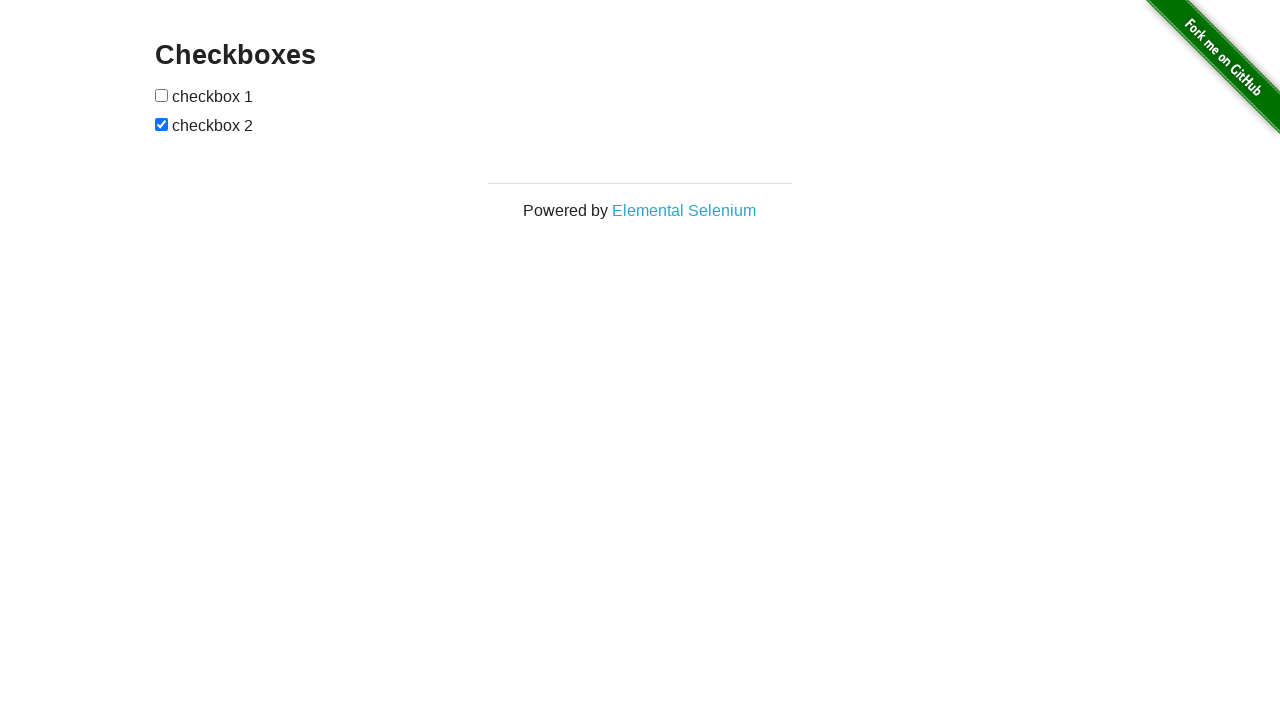

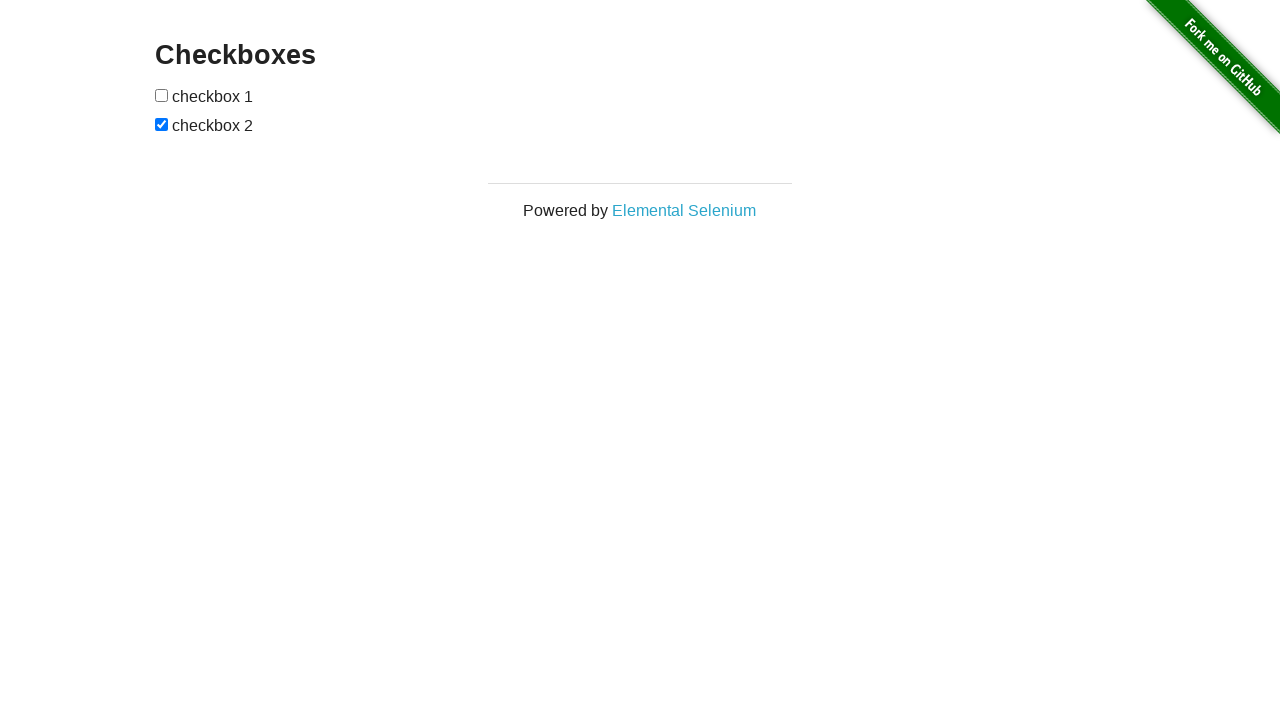